Opens the CoinMarketCap page displaying all cryptocurrency listings

Starting URL: https://coinmarketcap.com/all/views/all/

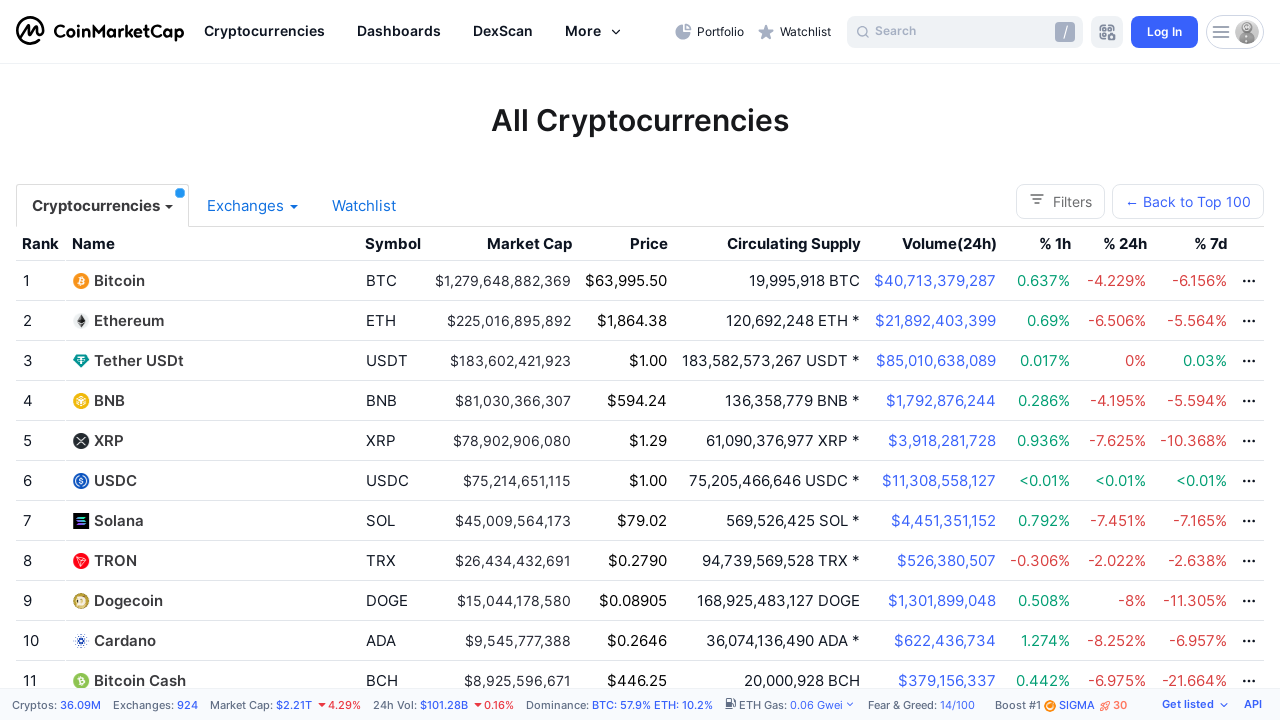

Navigated to CoinMarketCap all cryptocurrencies page
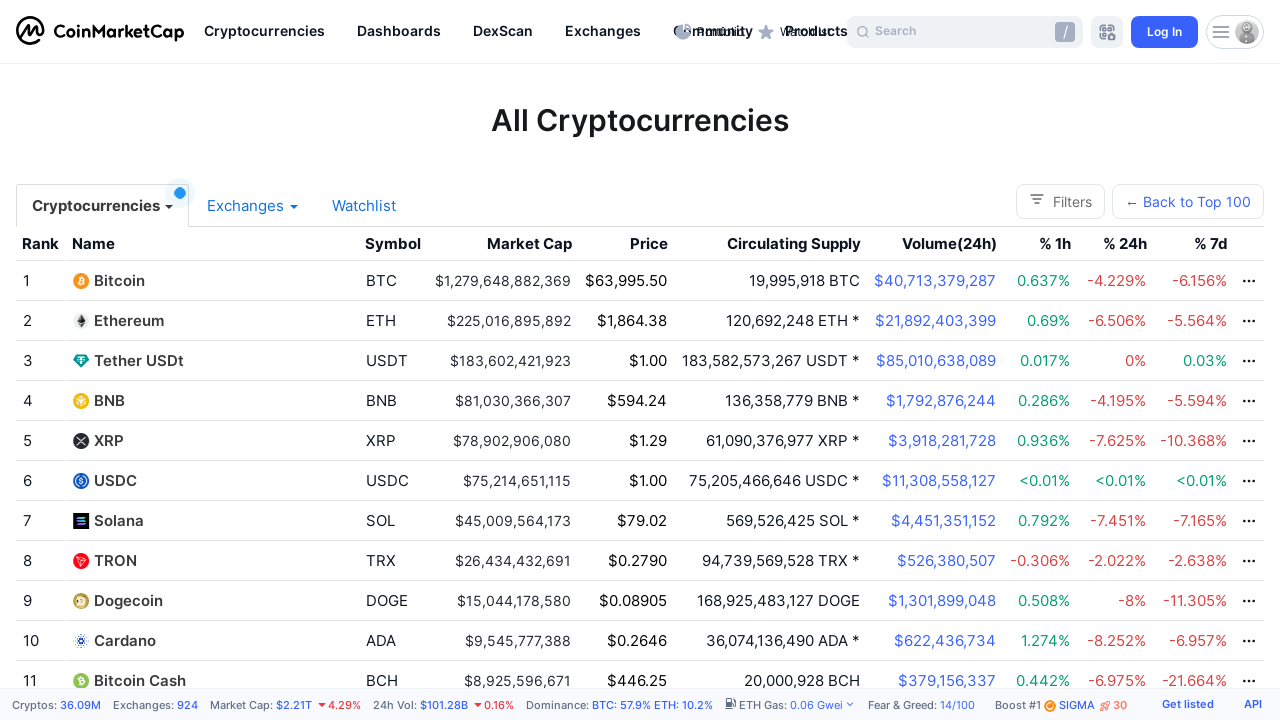

Page DOM content loaded
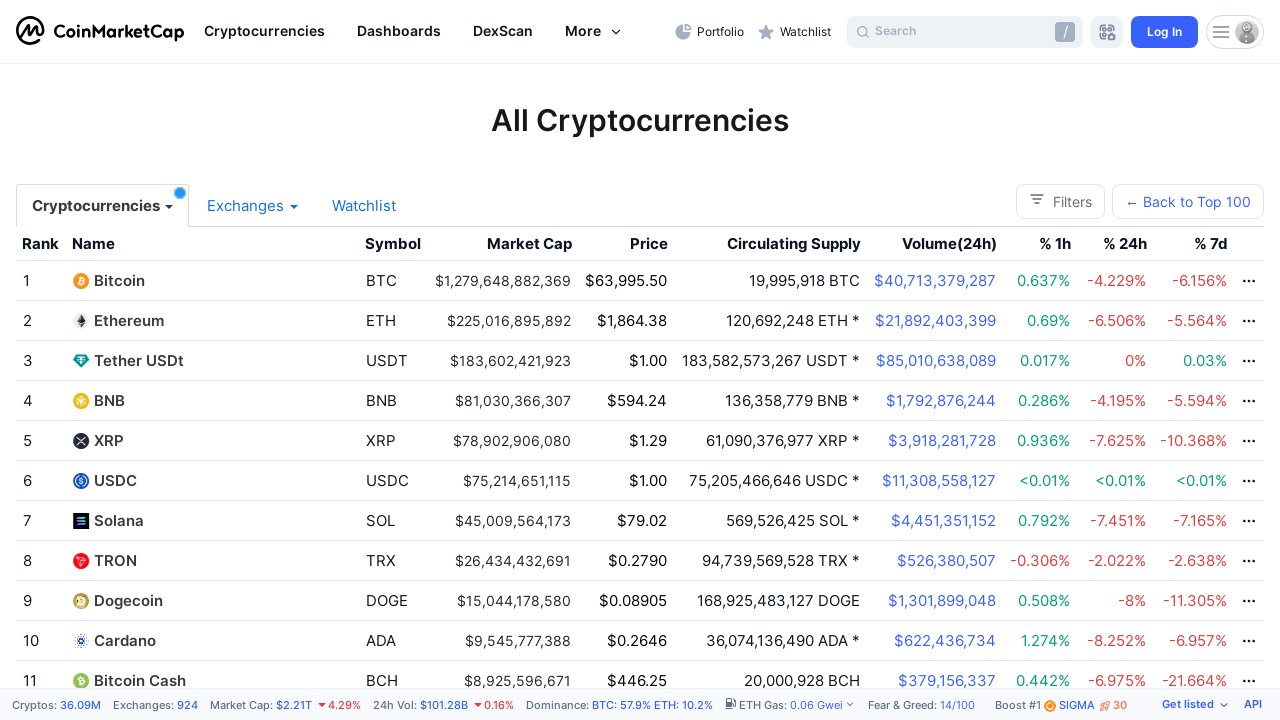

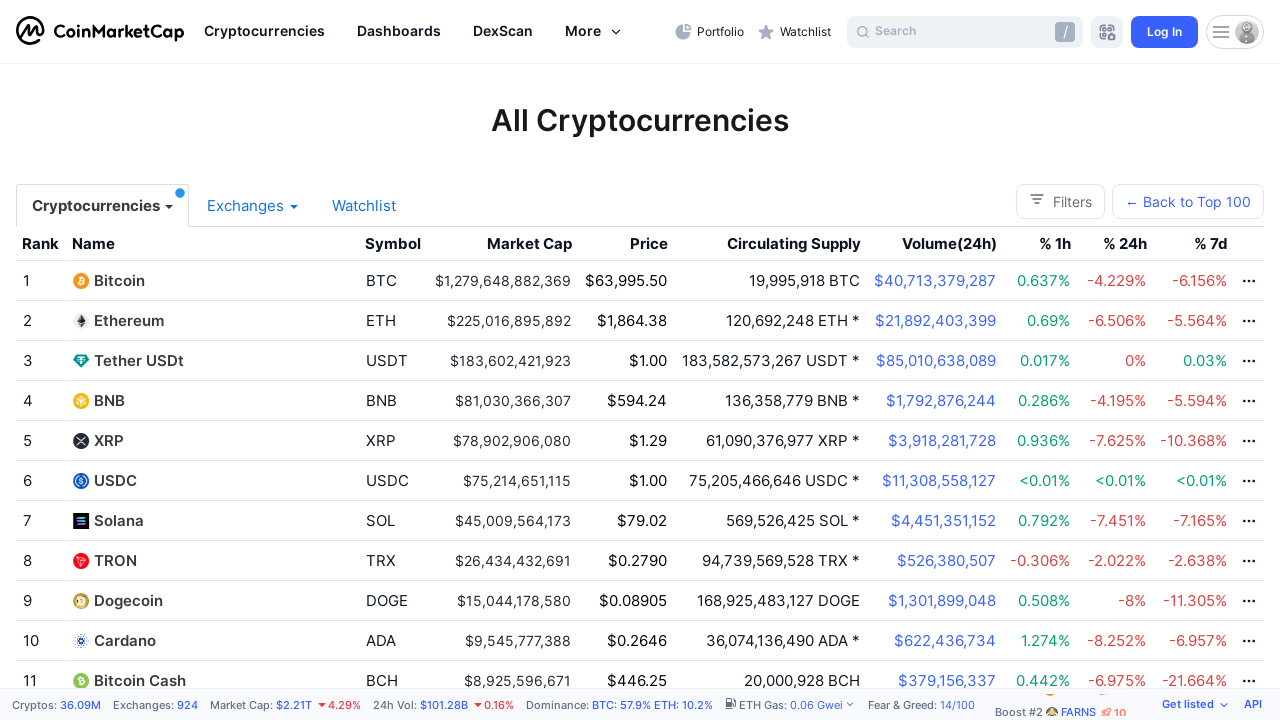